Tests clicking on an article element on the Demoblaze demo e-commerce site homepage.

Starting URL: https://www.demoblaze.com/

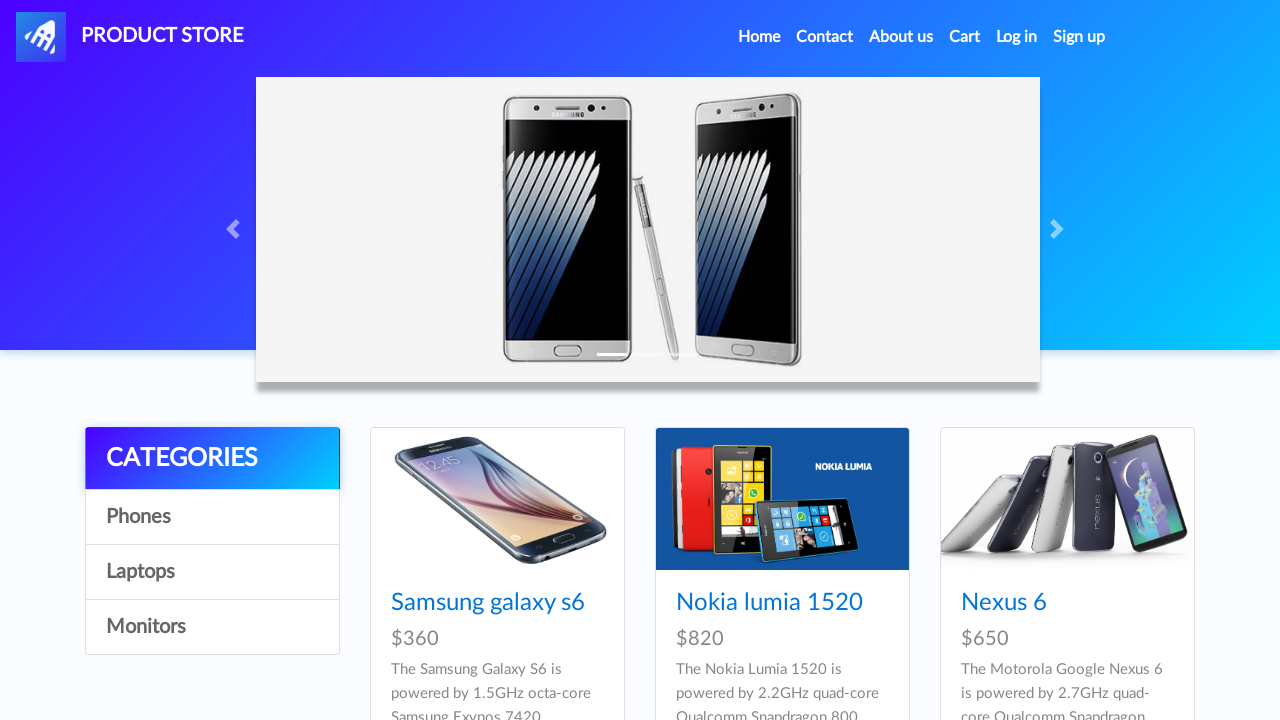

Clicked on article element on Demoblaze homepage at (497, 683) on #article
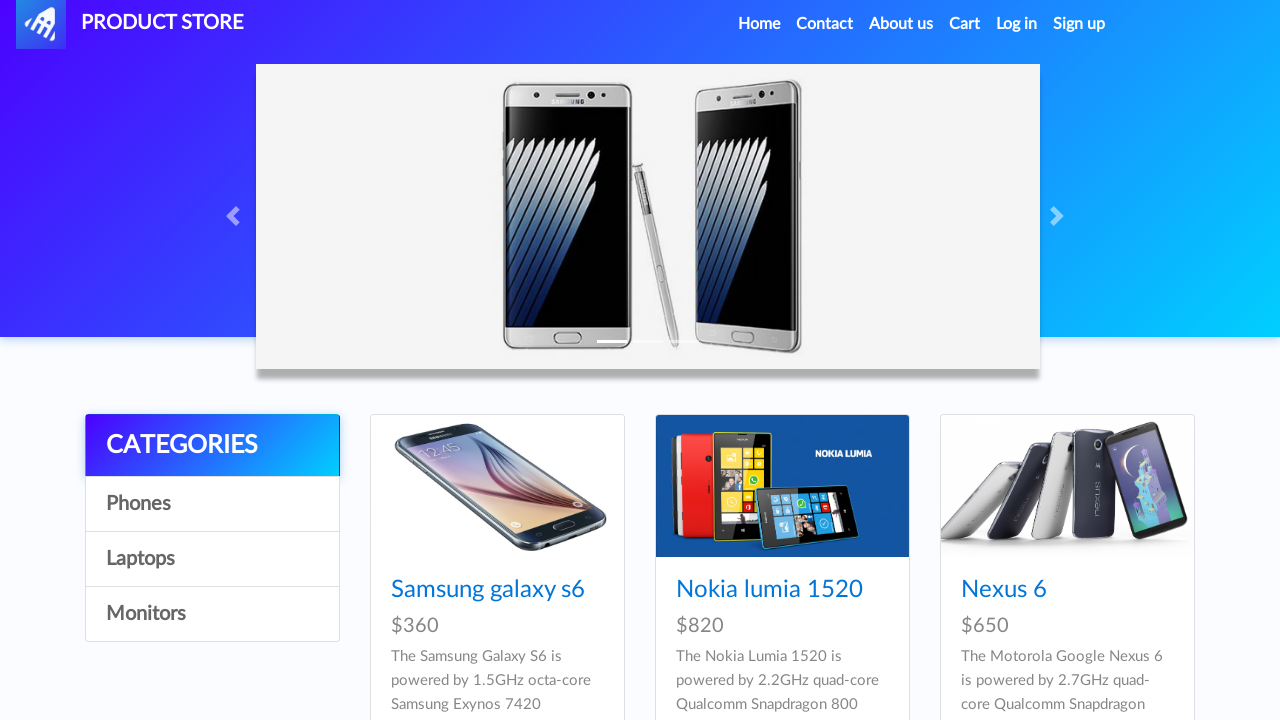

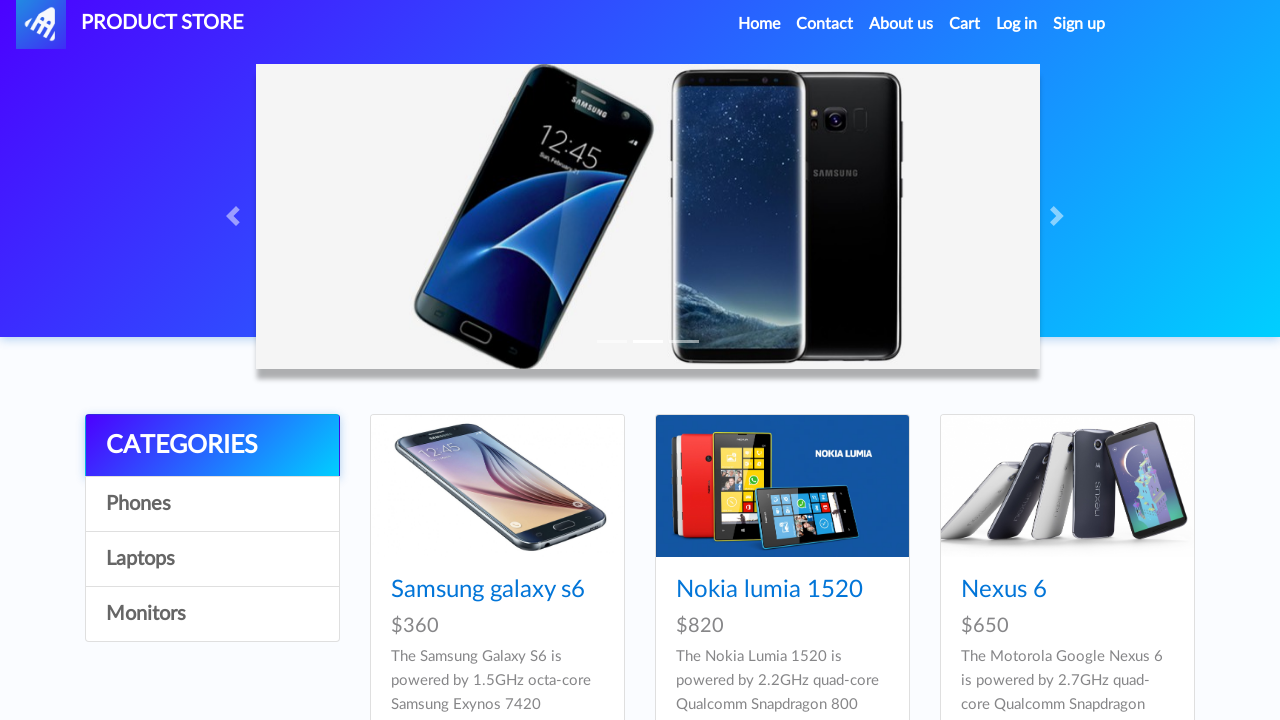